Tests table sorting functionality by clicking the Due column header twice and verifying the values are sorted in descending order

Starting URL: http://the-internet.herokuapp.com/tables

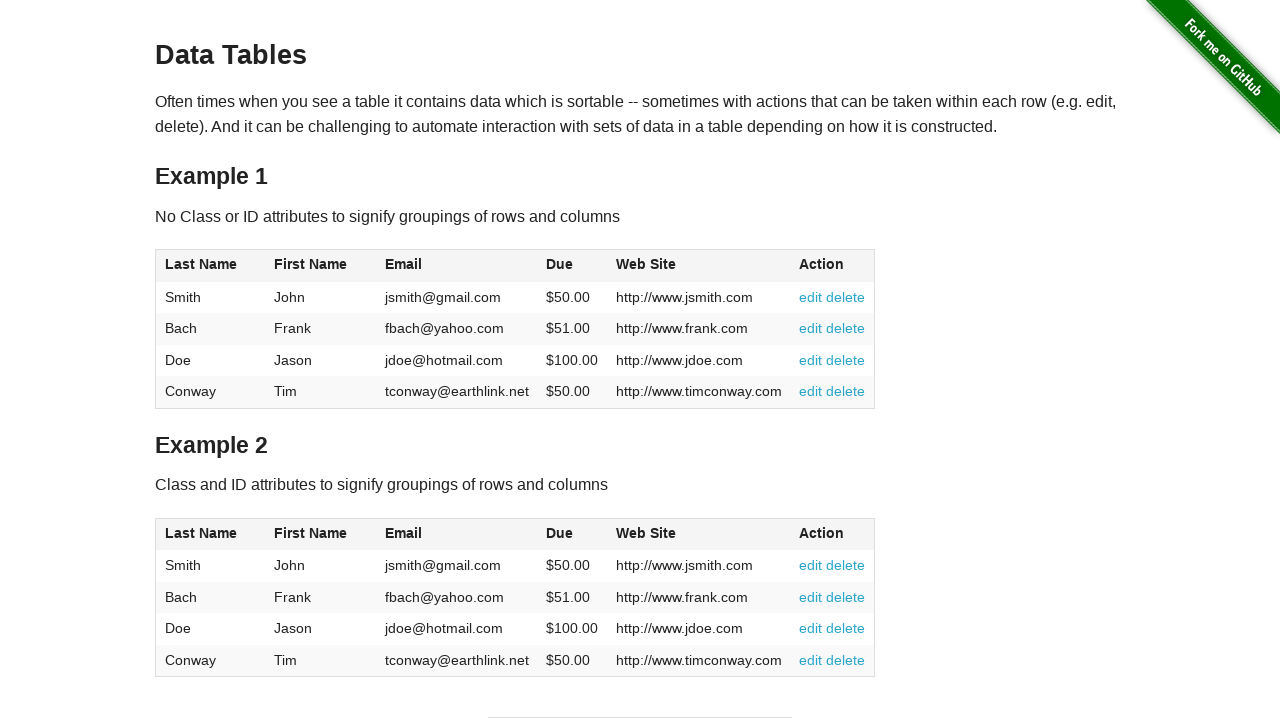

Clicked Due column header first time at (572, 266) on #table1 thead tr th:nth-of-type(4)
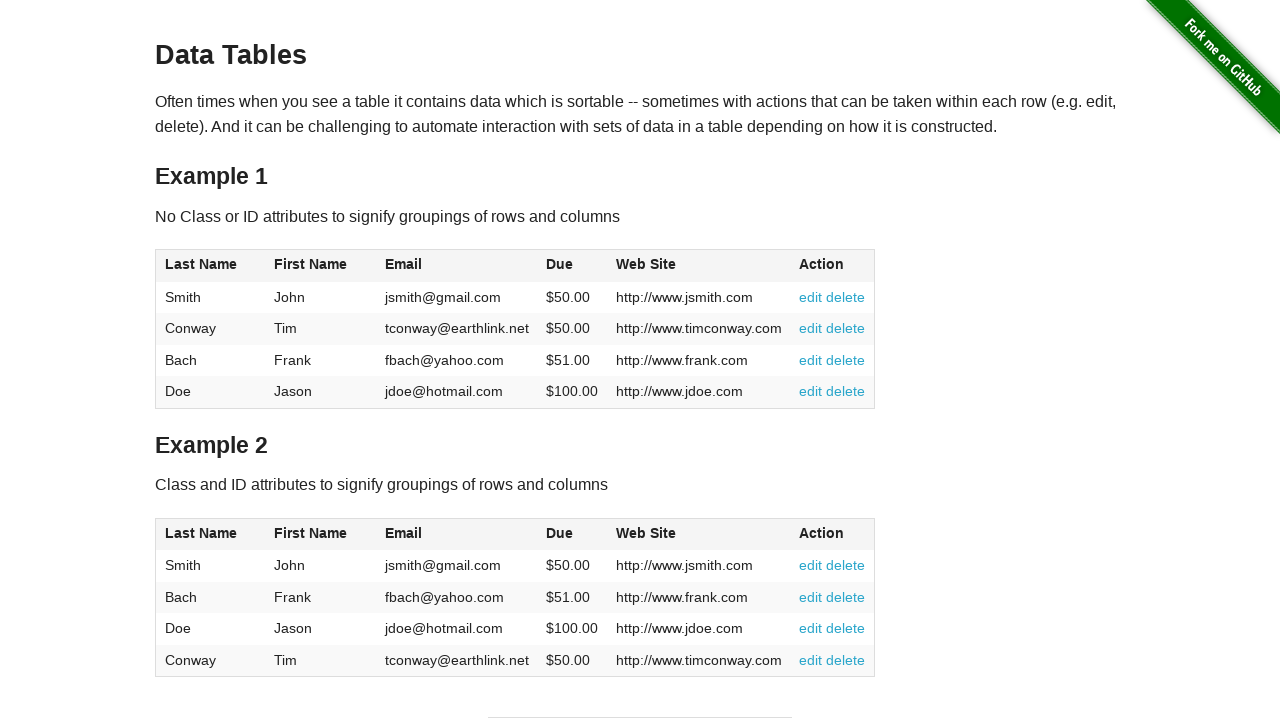

Clicked Due column header second time to sort descending at (572, 266) on #table1 thead tr th:nth-of-type(4)
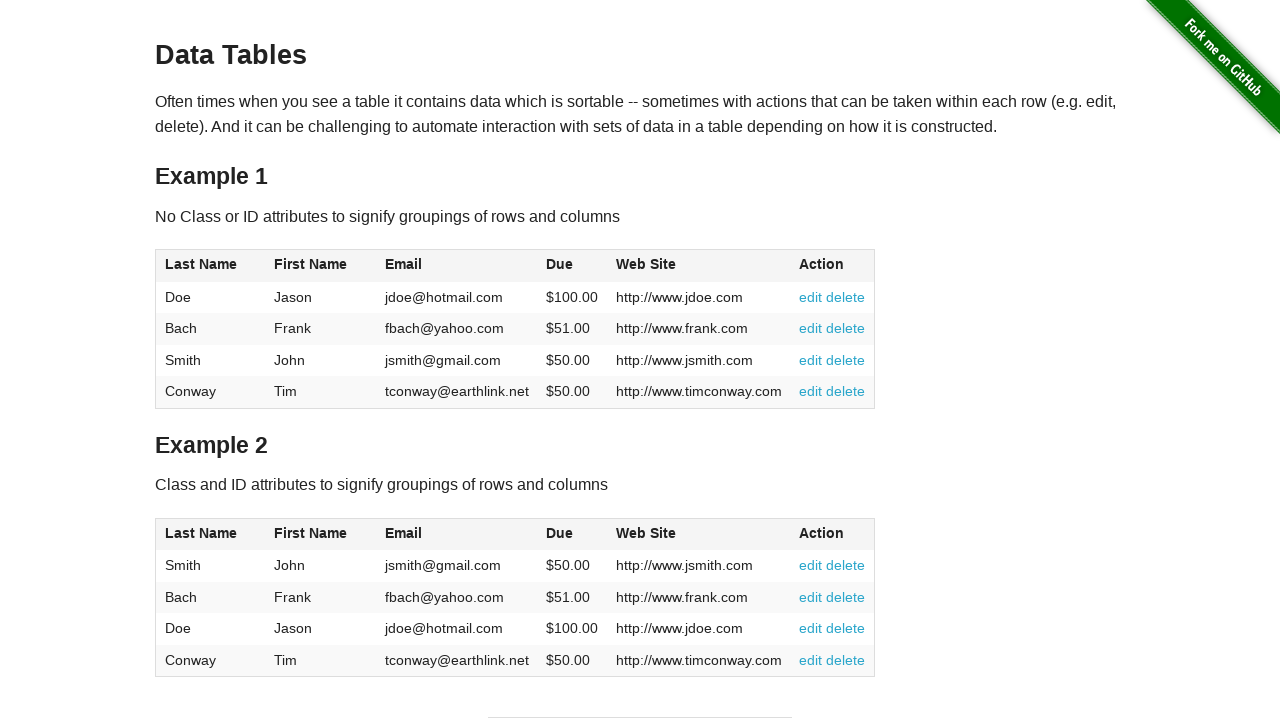

Table loaded with Due column values
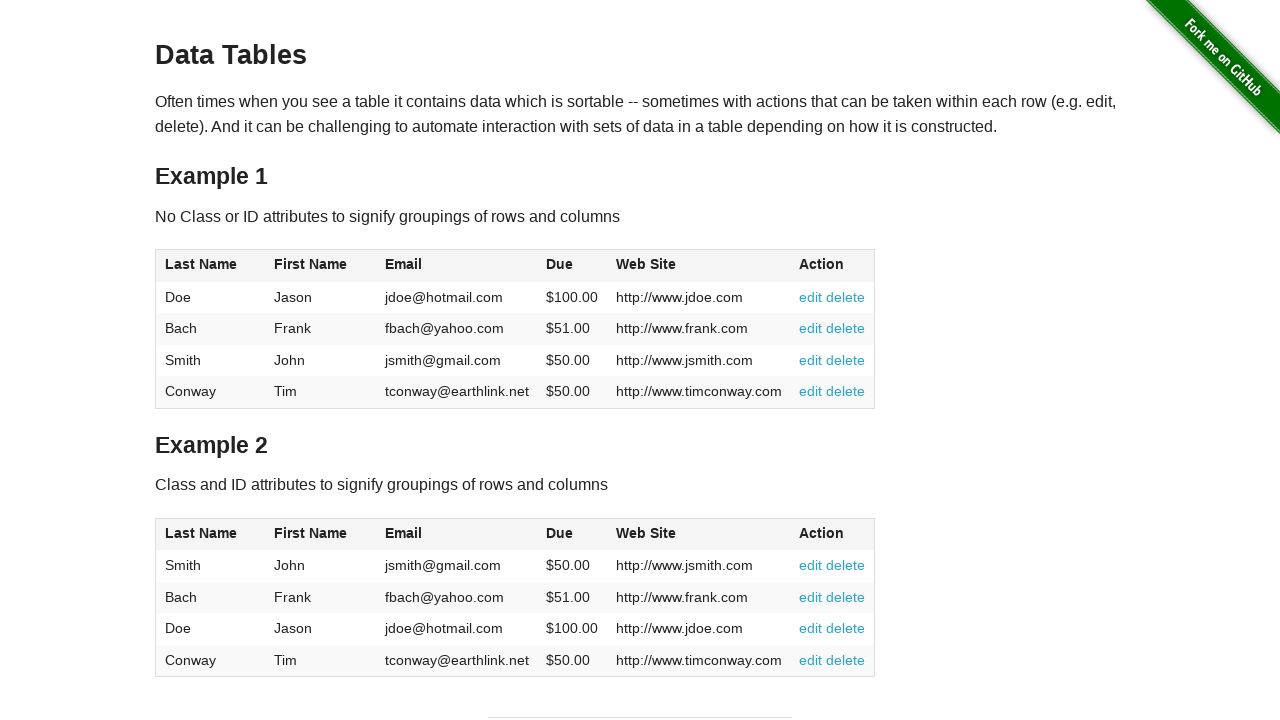

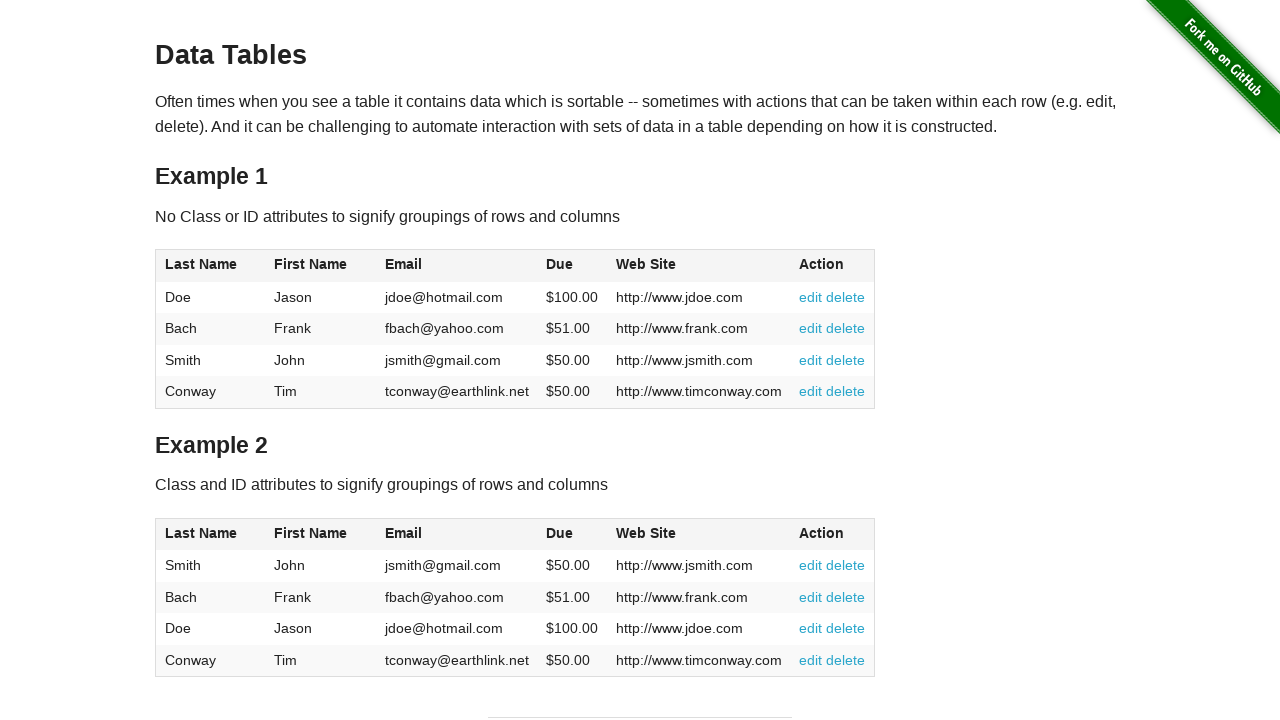